Tests successful form submission with valid name and number (199), verifying that a Success alert appears.

Starting URL: https://sauce-form.vercel.app/

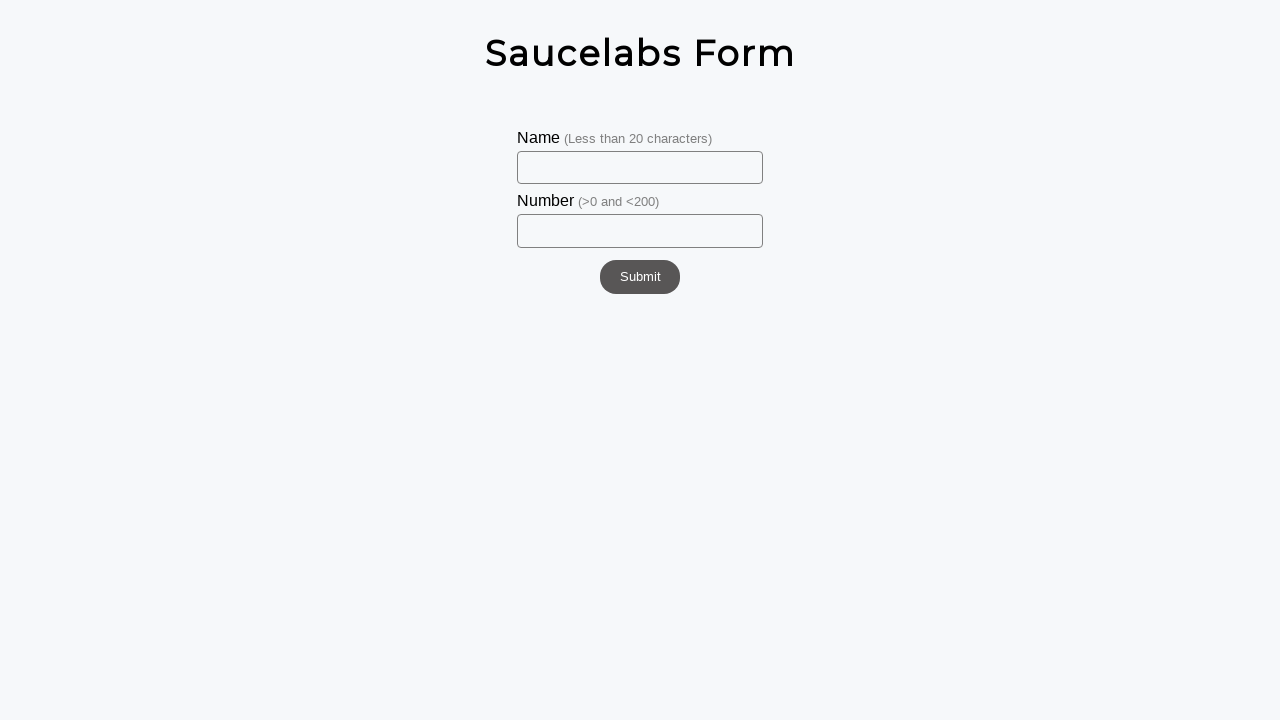

Filled name field with 'Ribak' on #name
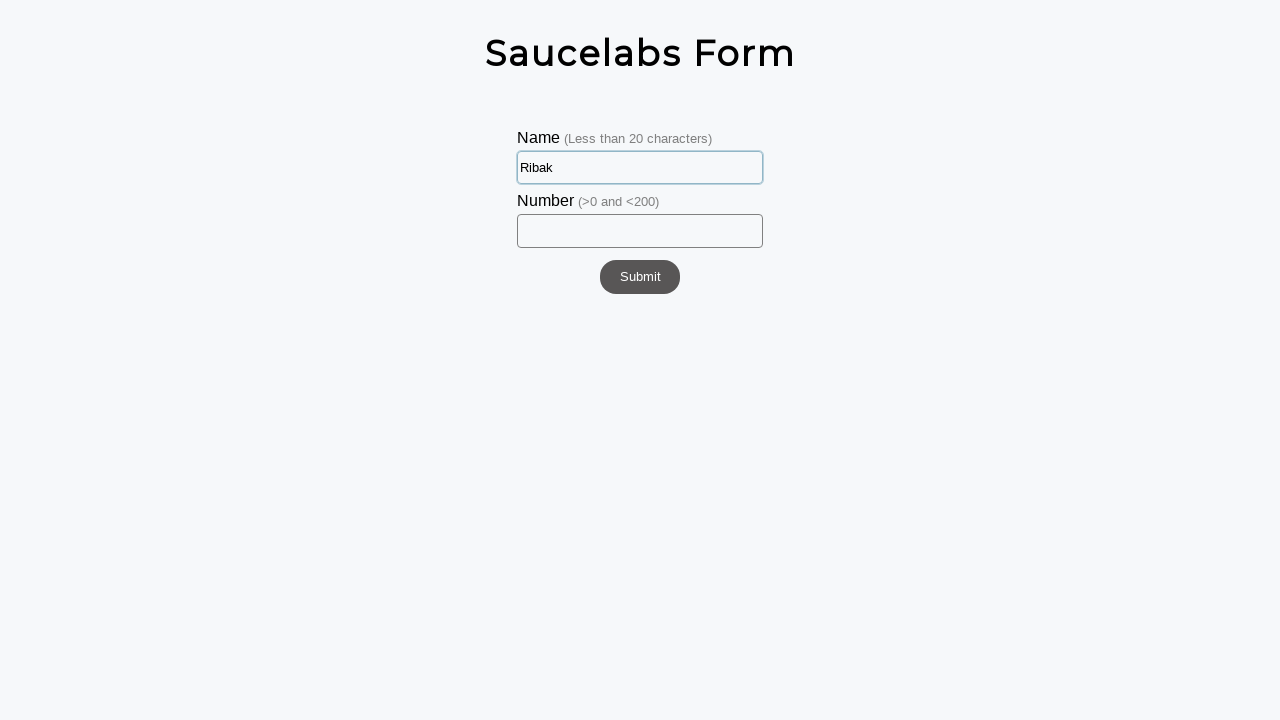

Filled number field with '199' on #number
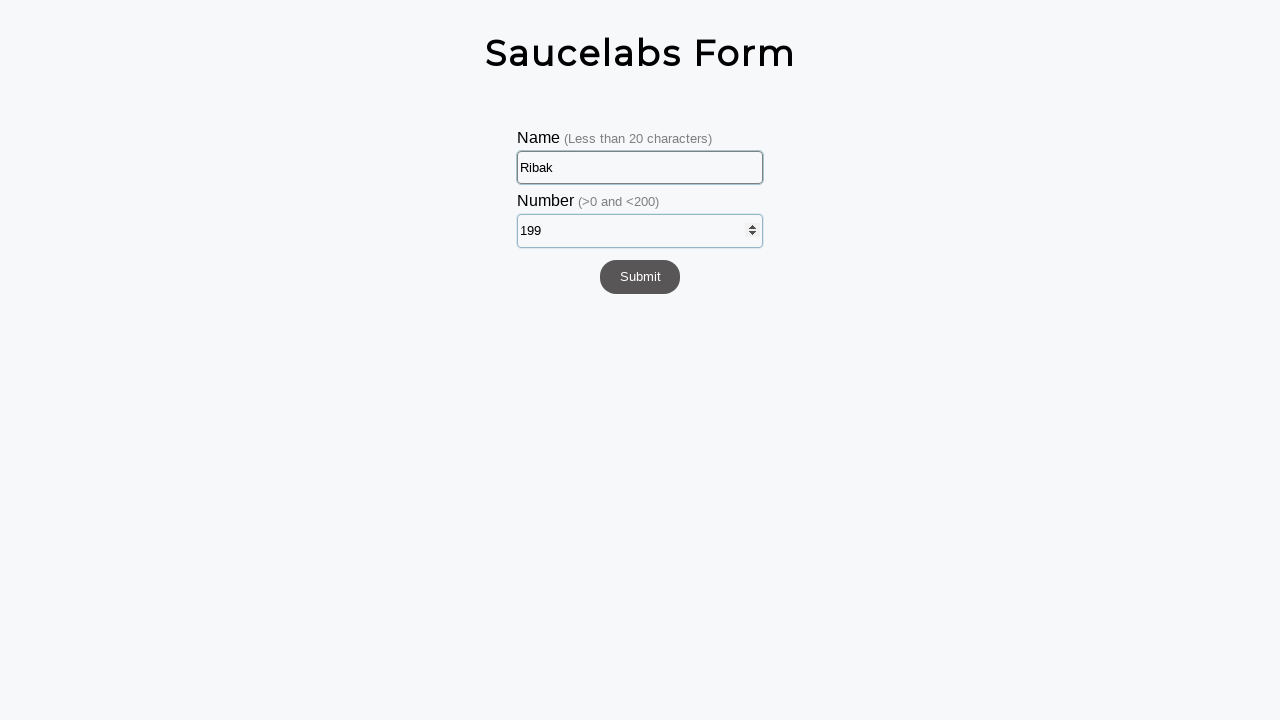

Clicked submit button to submit the form at (640, 277) on #submit
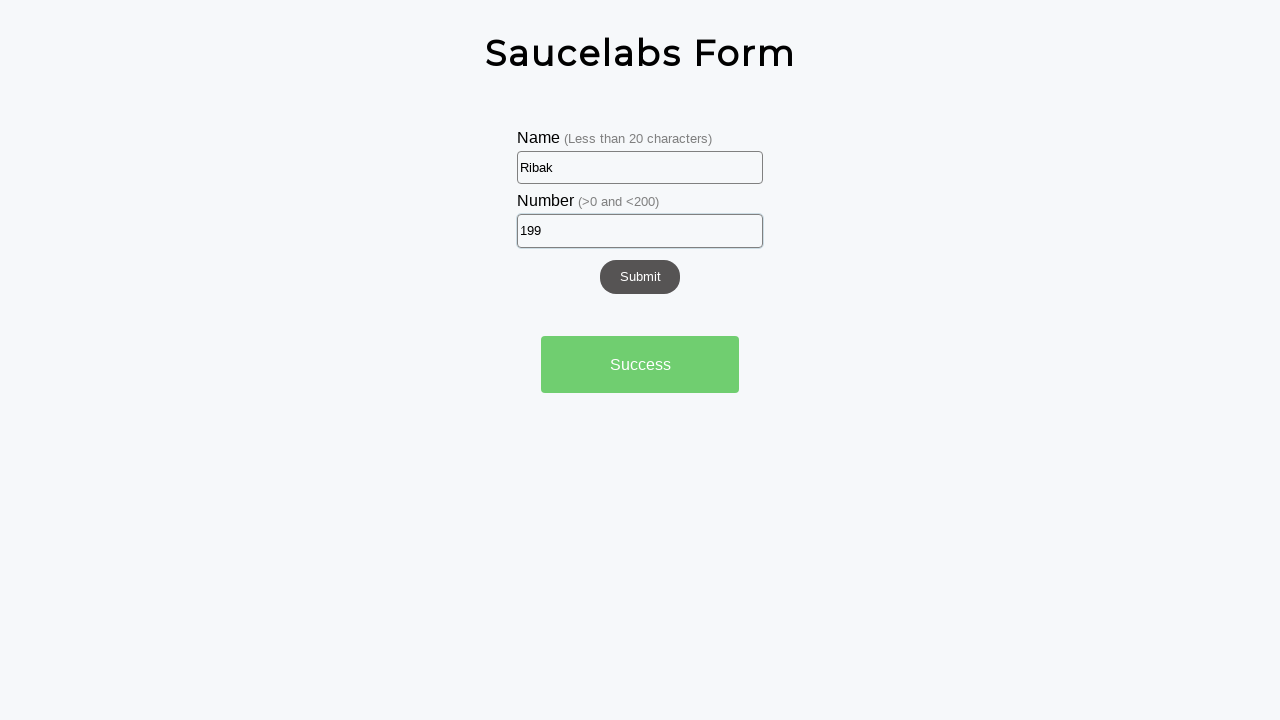

Success alert appeared after form submission
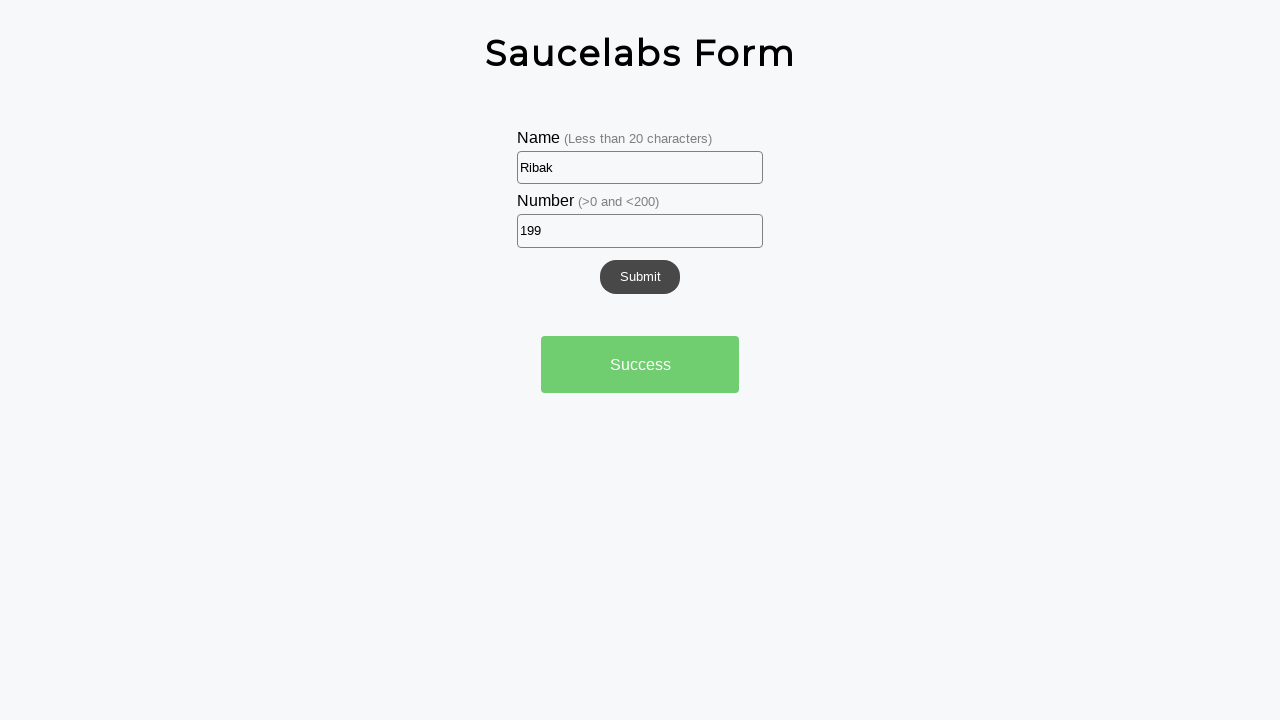

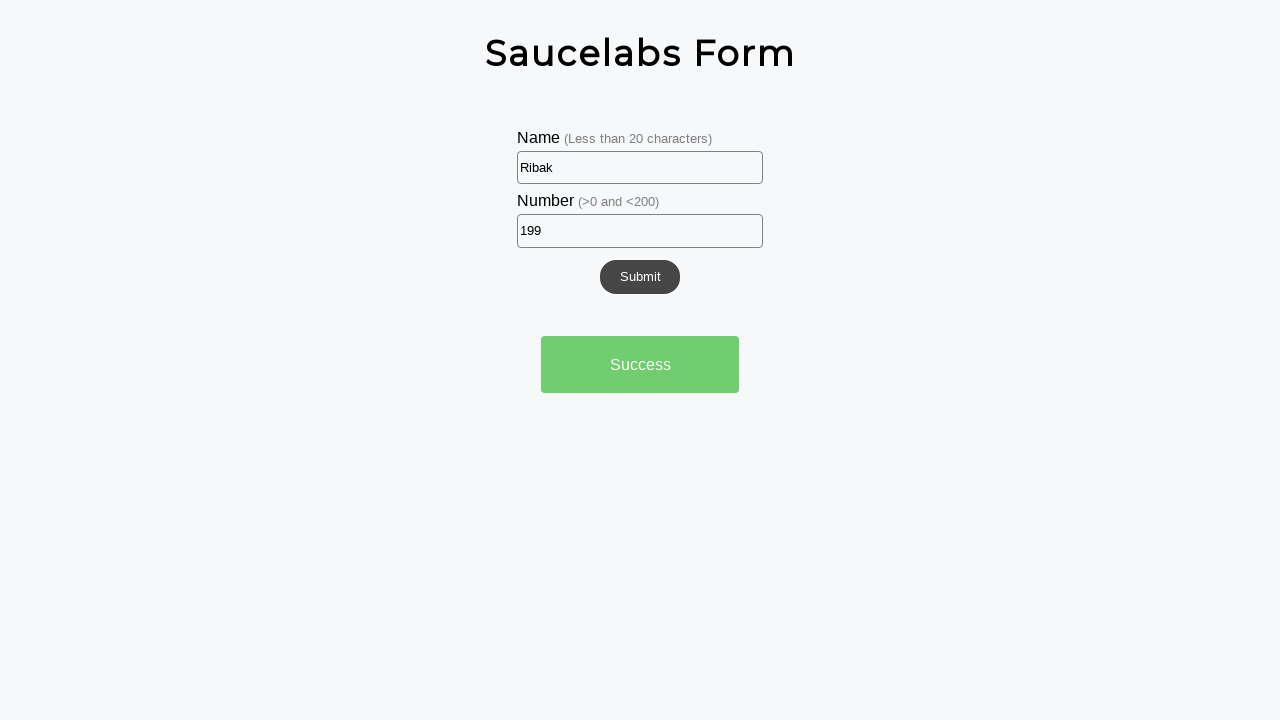